Navigates to Nykaa e-commerce website and waits for the page to load. This is a basic window handling practice script.

Starting URL: https://www.nykaa.com/

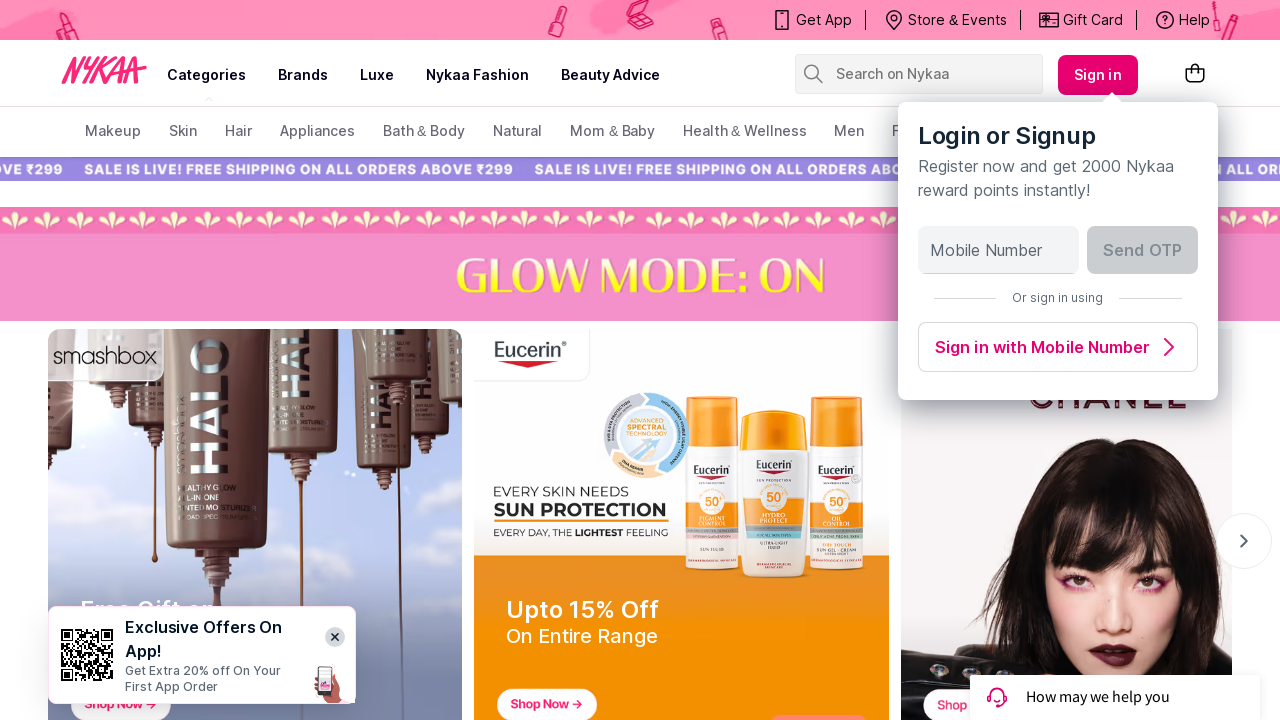

Waited for page to reach networkidle load state
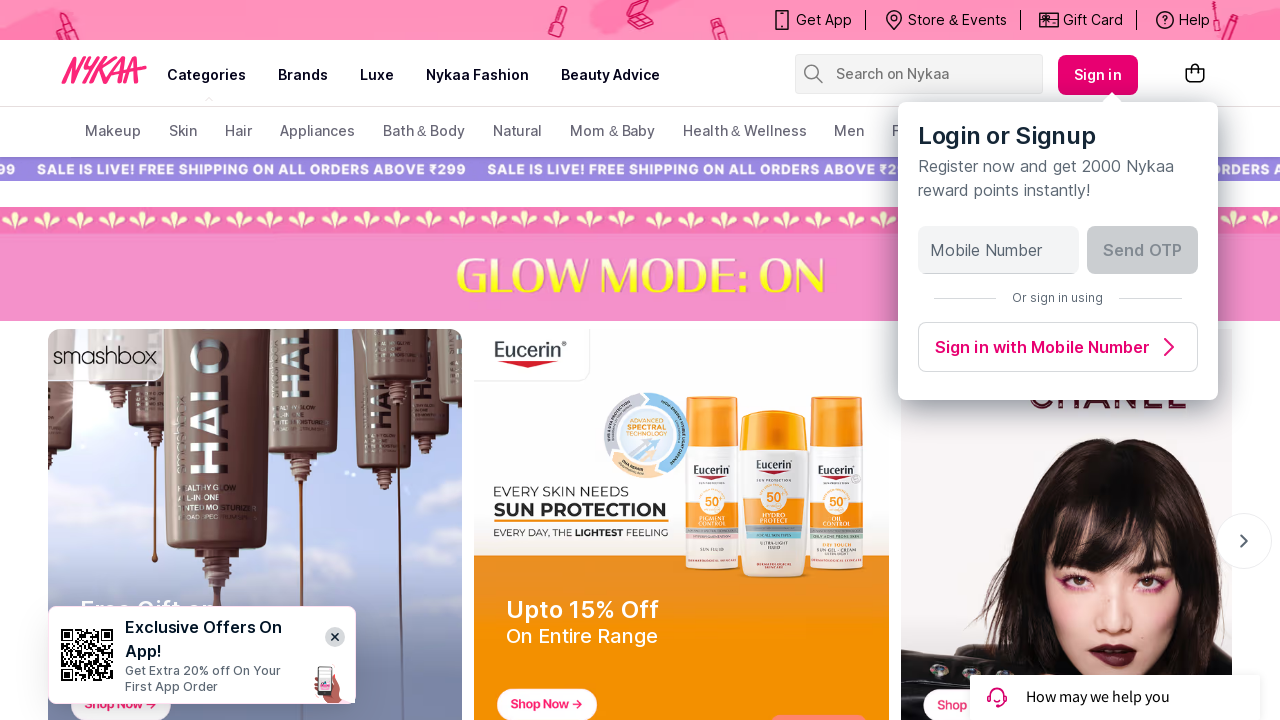

Verified body element is present on Nykaa e-commerce website
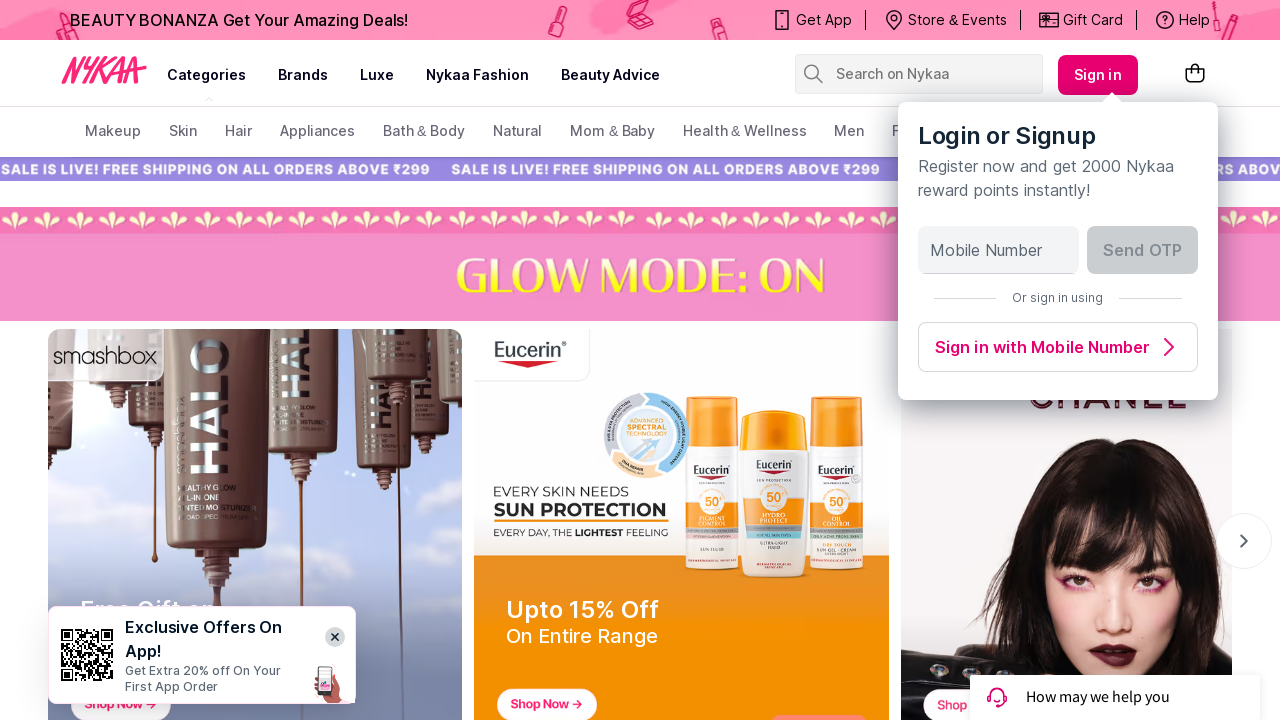

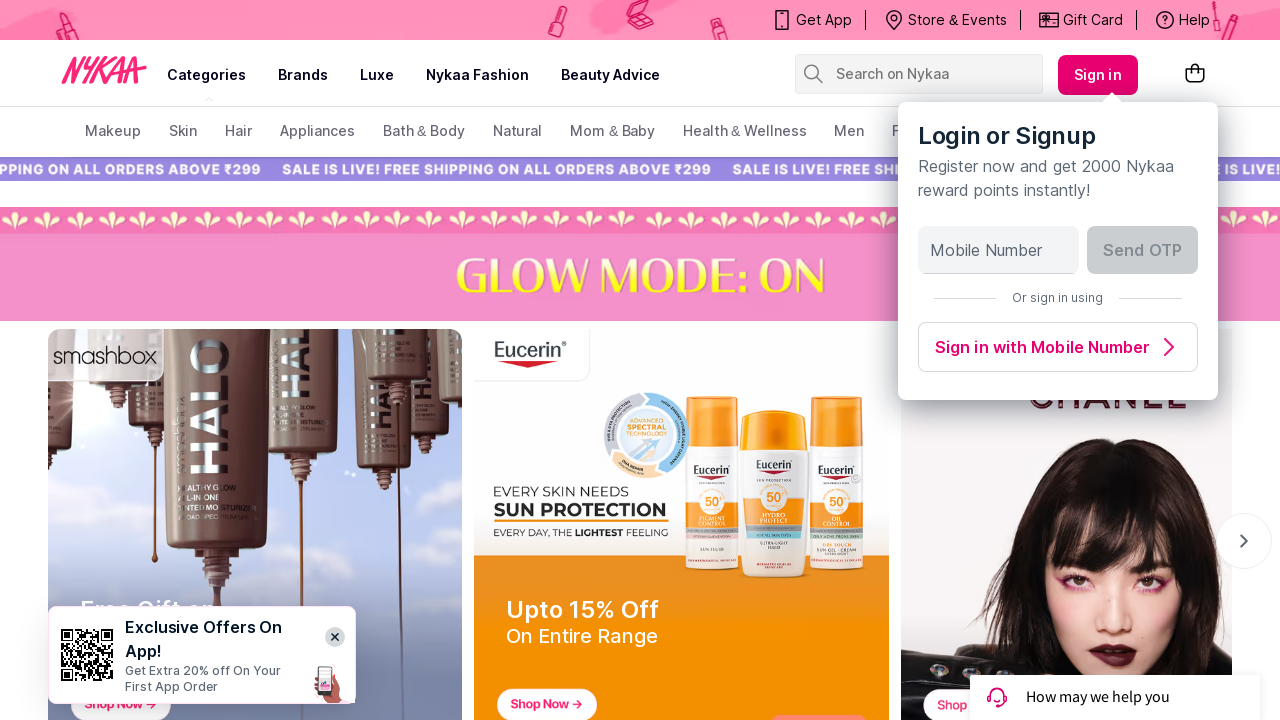